Tests a calculator form by reading two numbers, calculating their sum, selecting the result from a dropdown, and submitting the form

Starting URL: http://suninjuly.github.io/selects1.html

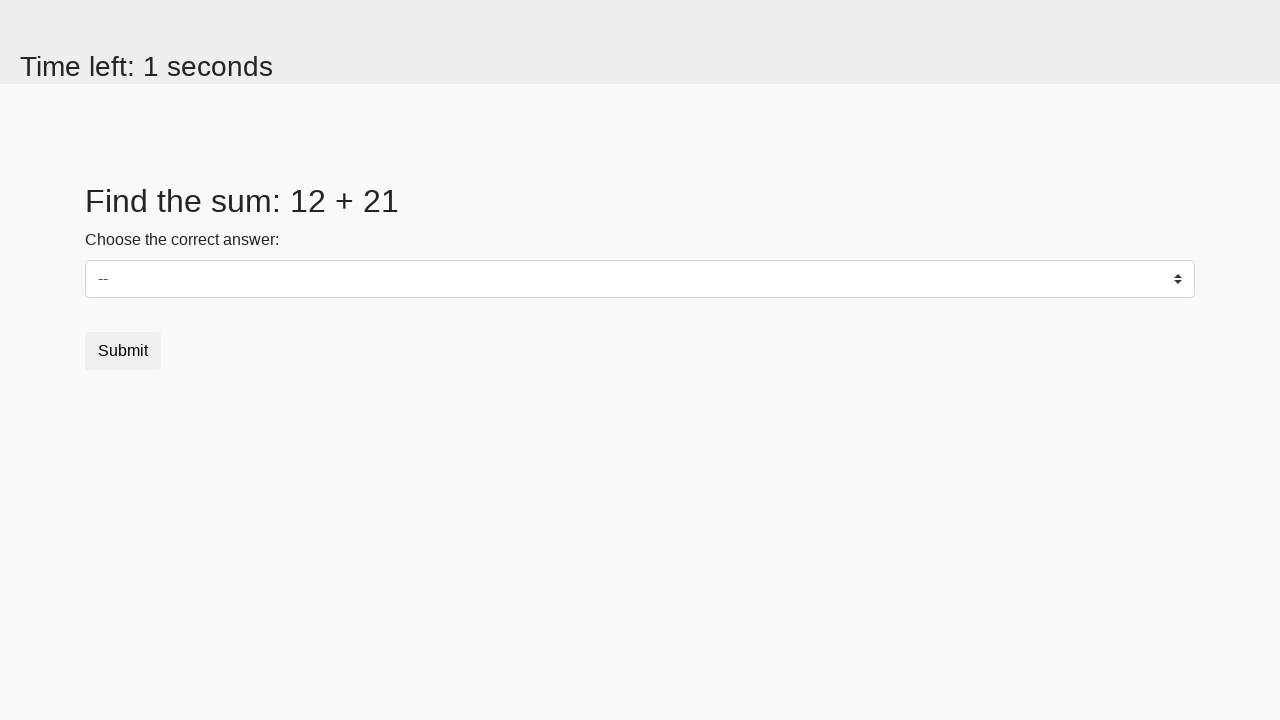

Read first number from #num1 element
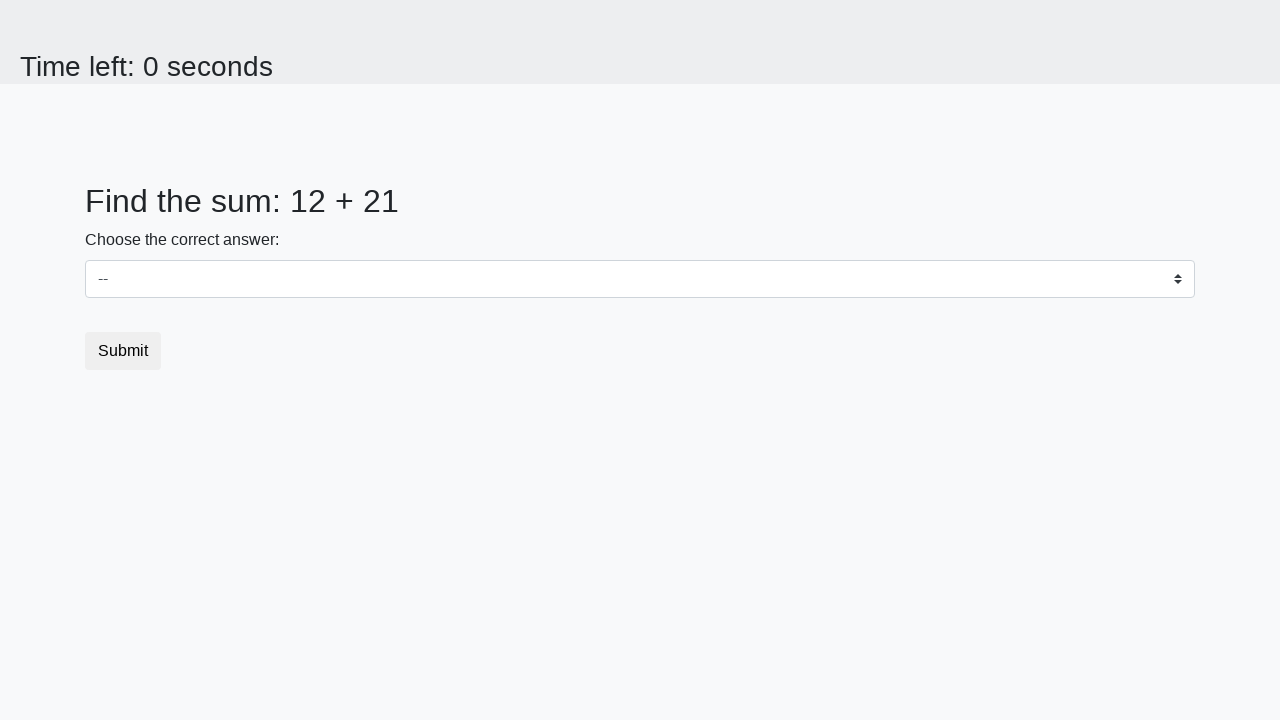

Read second number from #num2 element
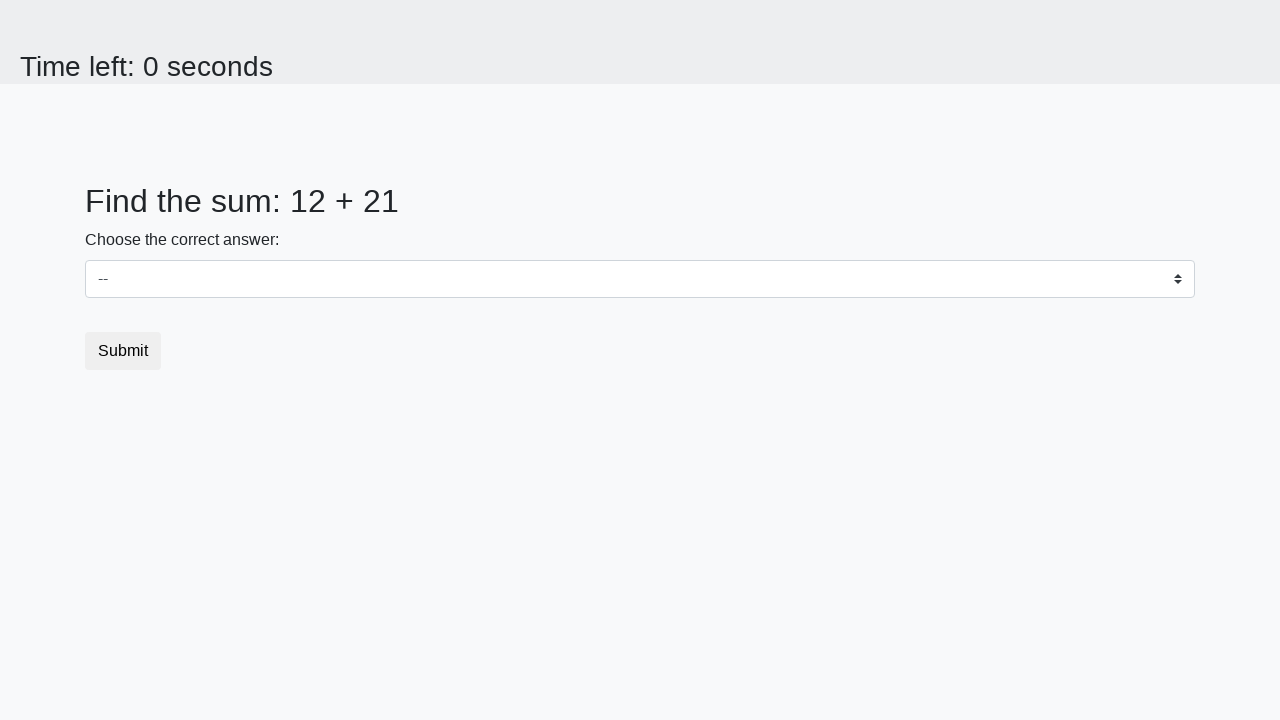

Calculated sum: 12 + 21 = 33
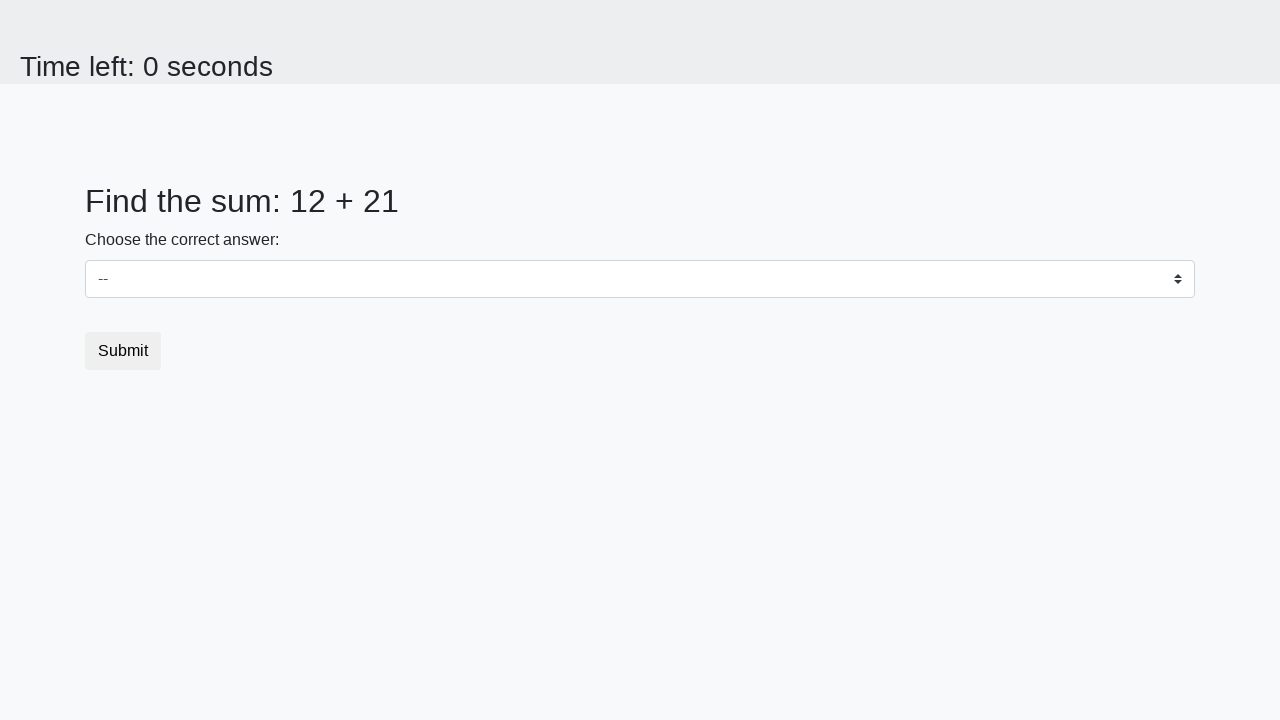

Selected calculated sum '33' from dropdown on #dropdown
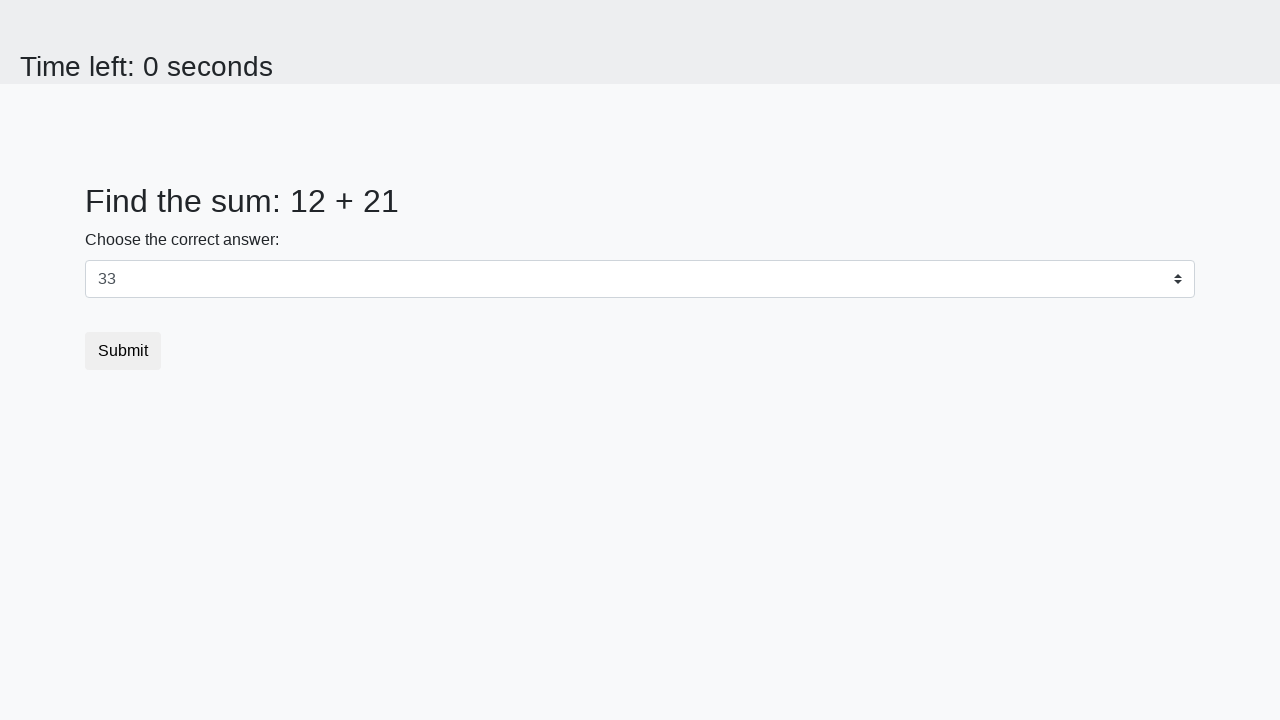

Clicked submit button to submit the form at (123, 351) on button
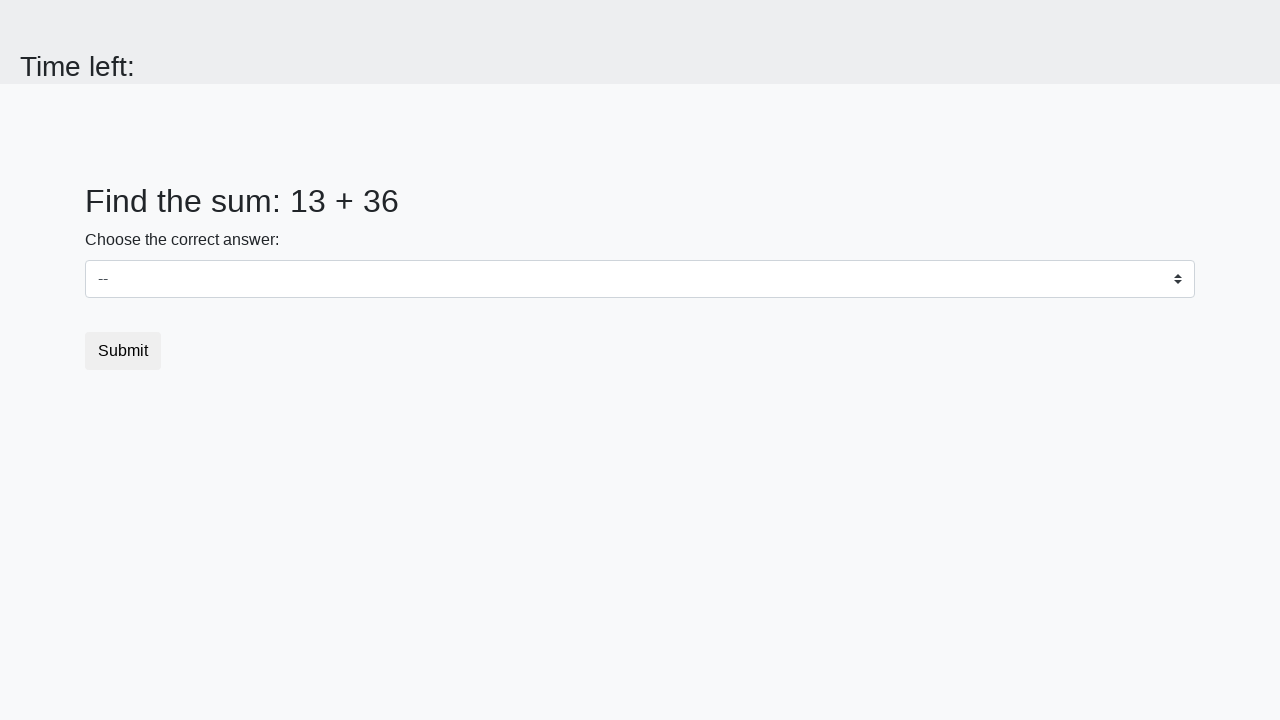

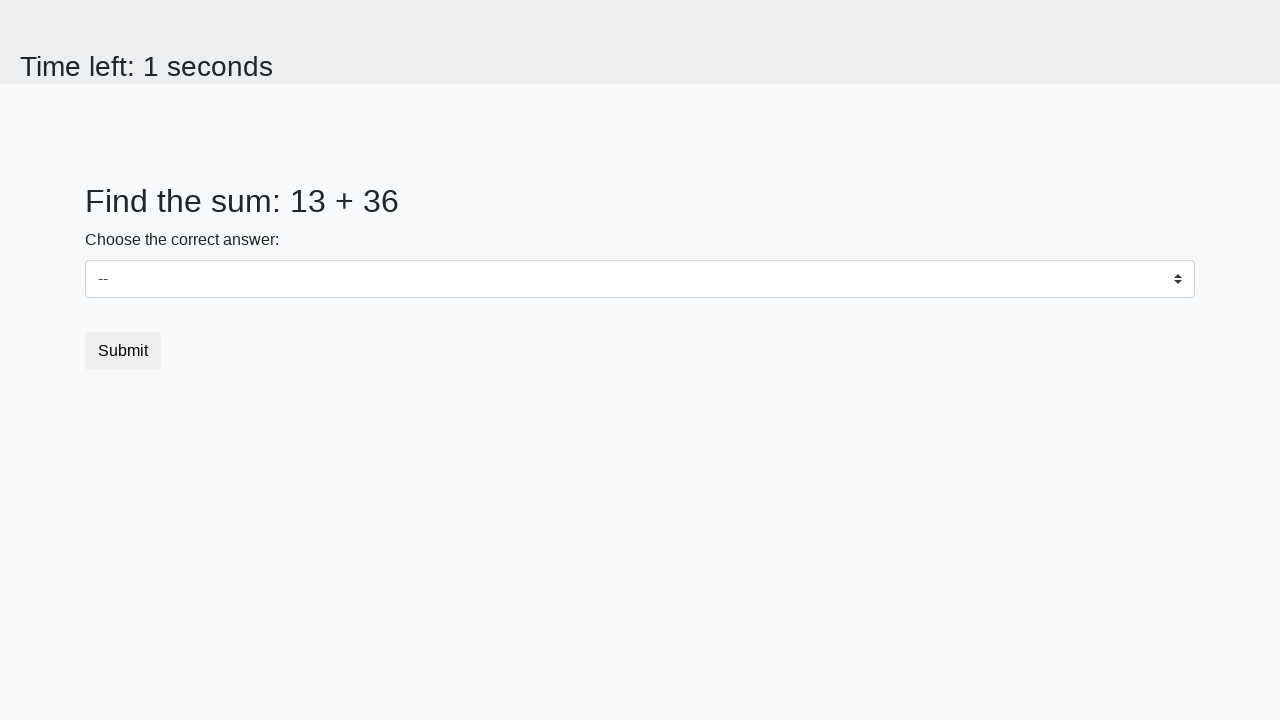